Tests the Desktop tab navigation by clicking on it and verifying it becomes active

Starting URL: https://www.telerik.com/support/demos/

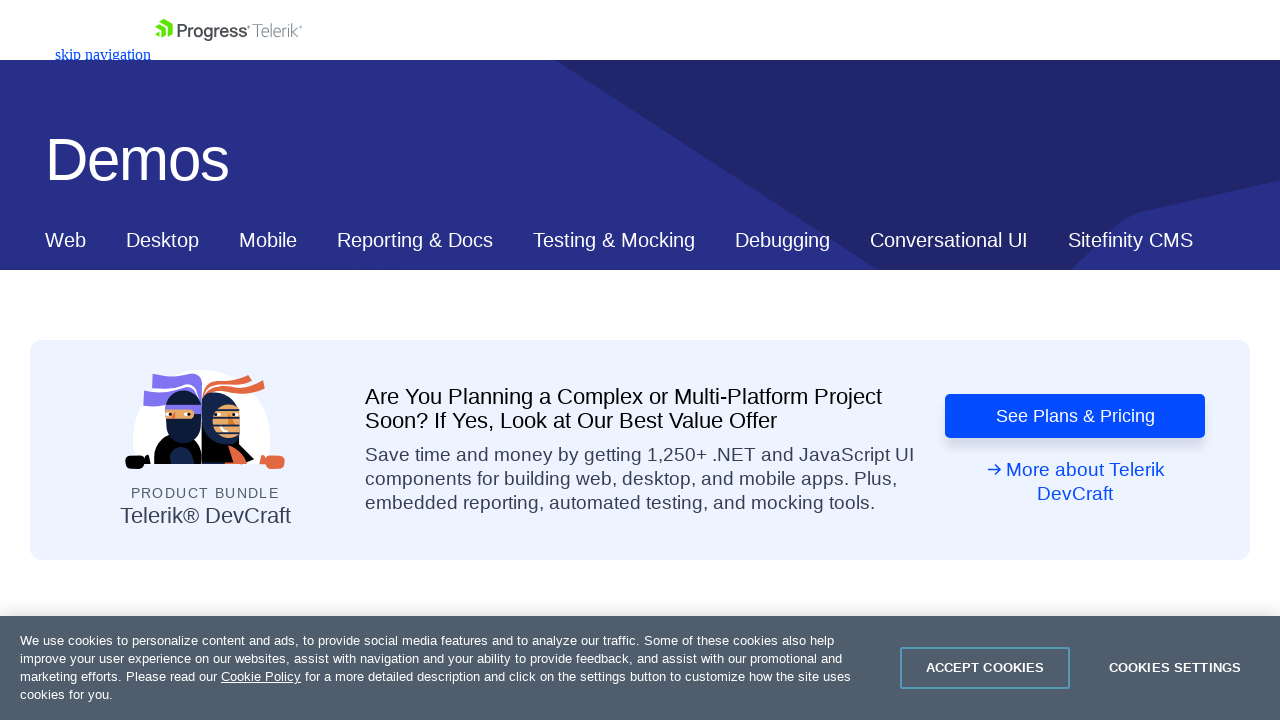

Clicked on the Desktop tab at (162, 240) on a[href='#desktop']
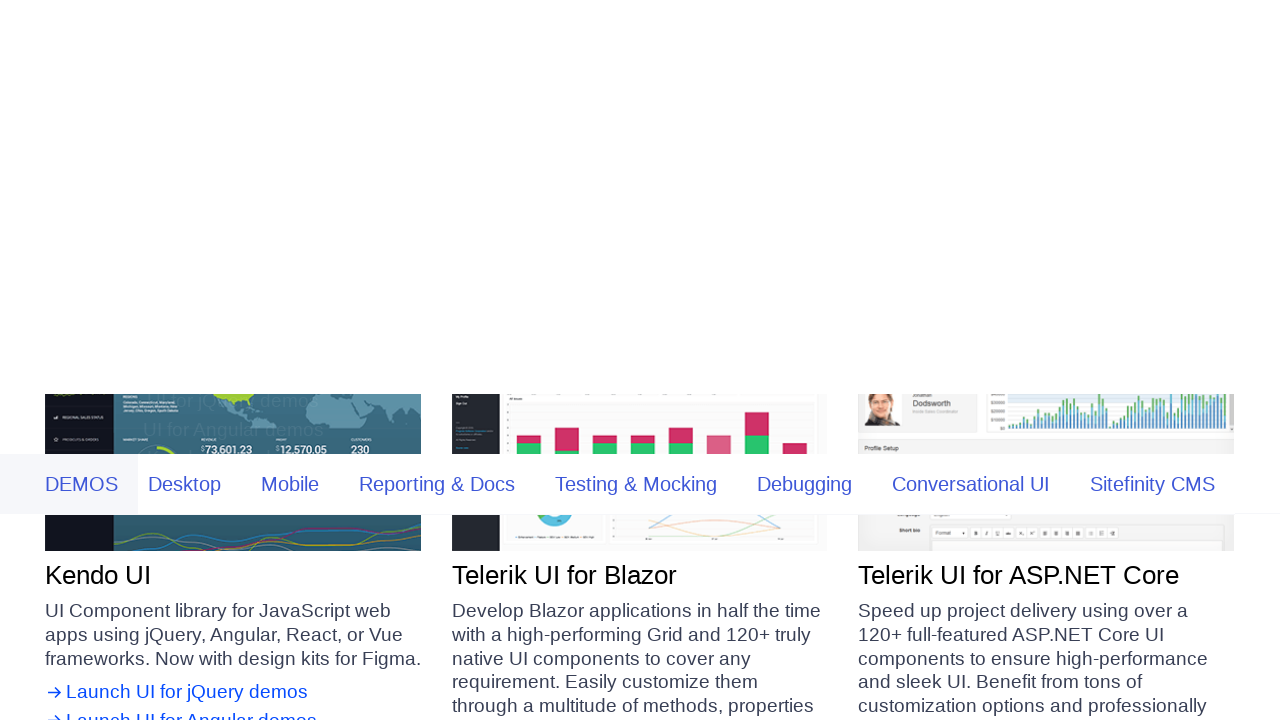

Waited 4000ms for the Desktop tab to become active
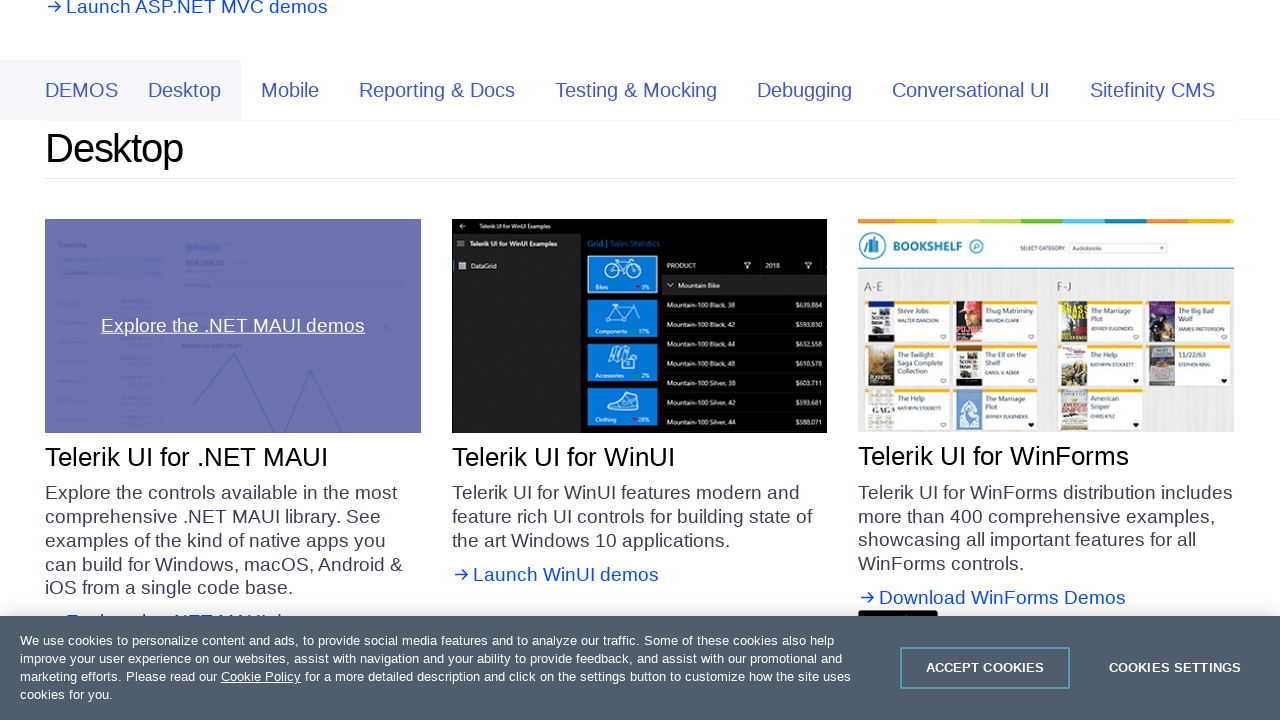

Located the Desktop tab element
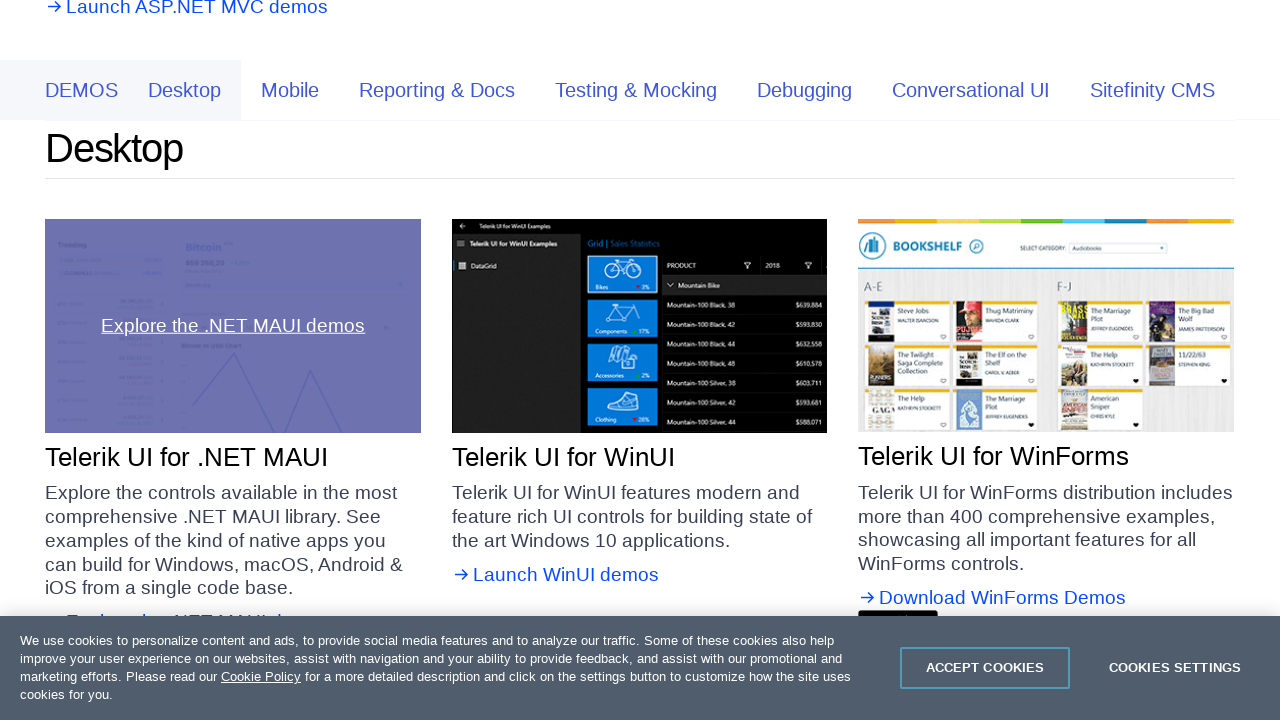

Verified that the Desktop tab has the 'is-active' class
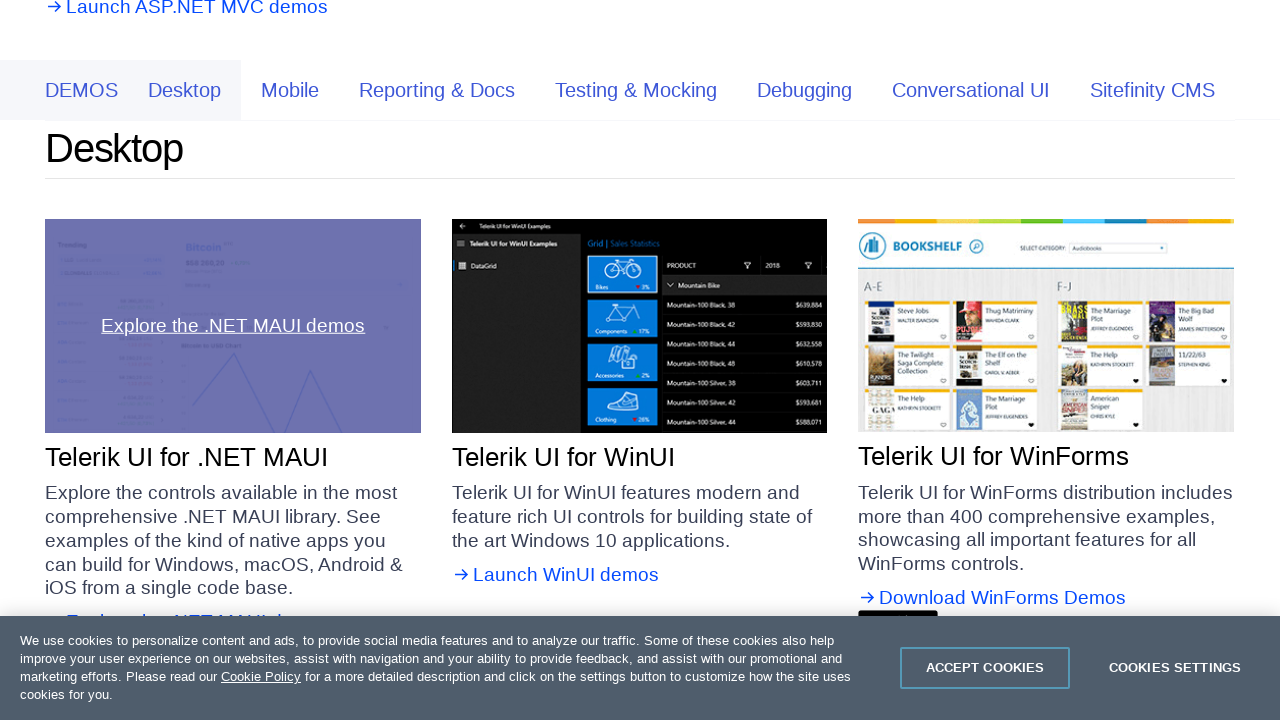

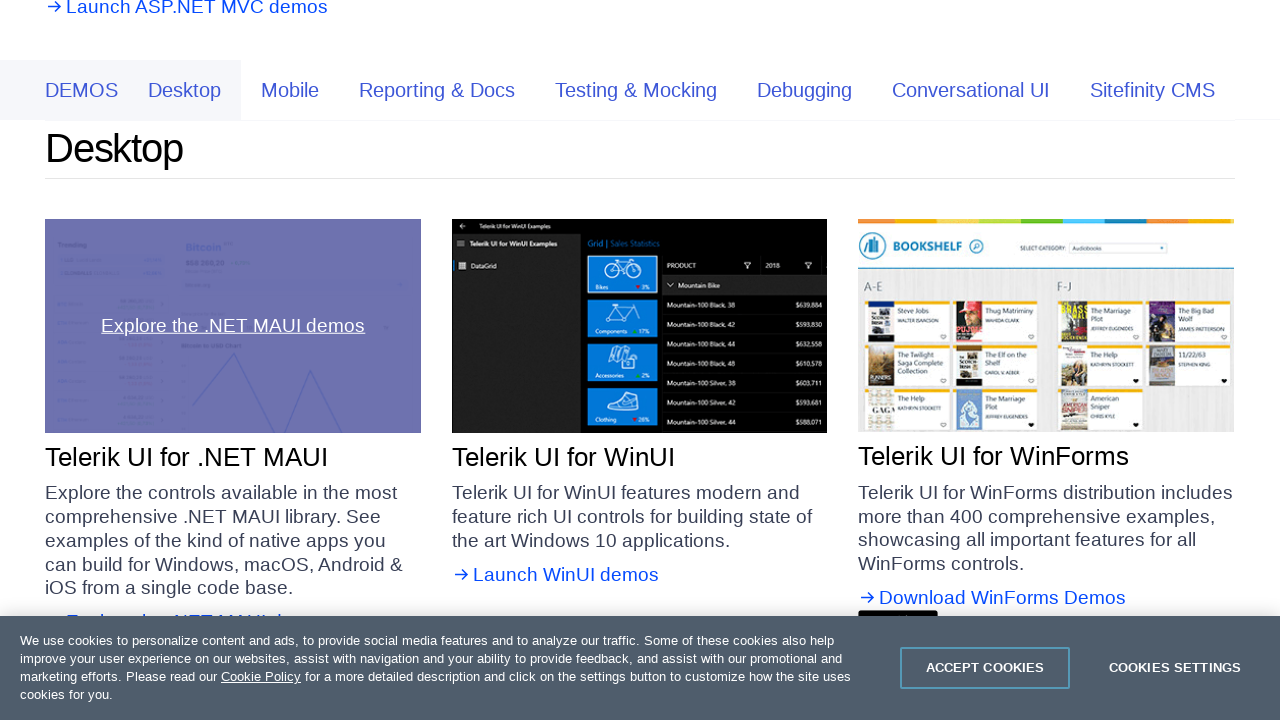